Tests that navigation links have valid href attributes by checking the first 10 links on the page

Starting URL: https://kyledarden.com

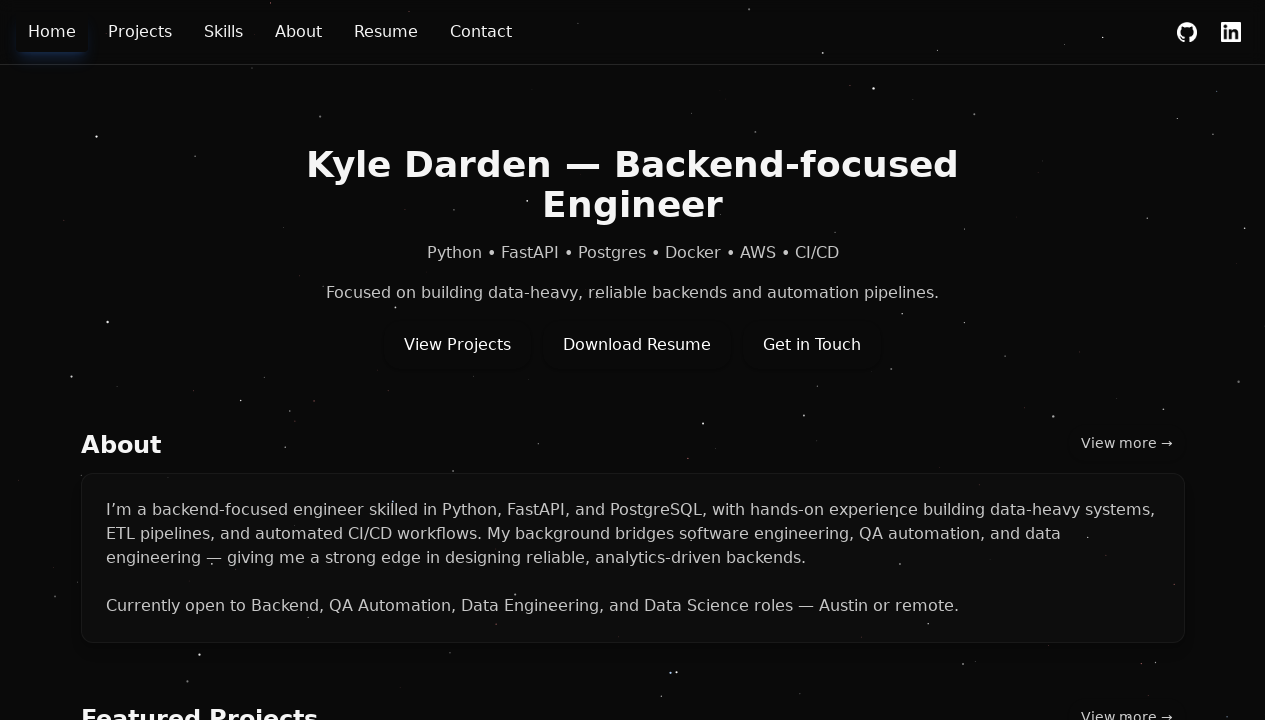

Waited for title element to be present
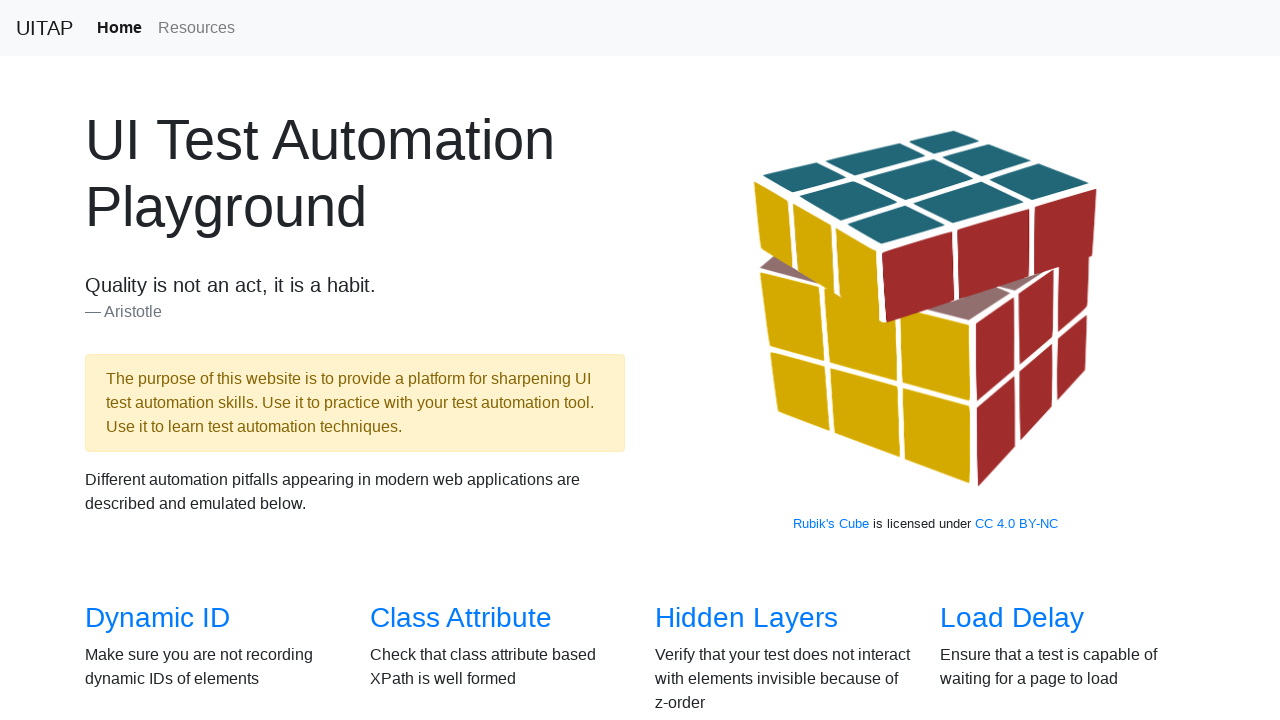

Waited for alert element to be present
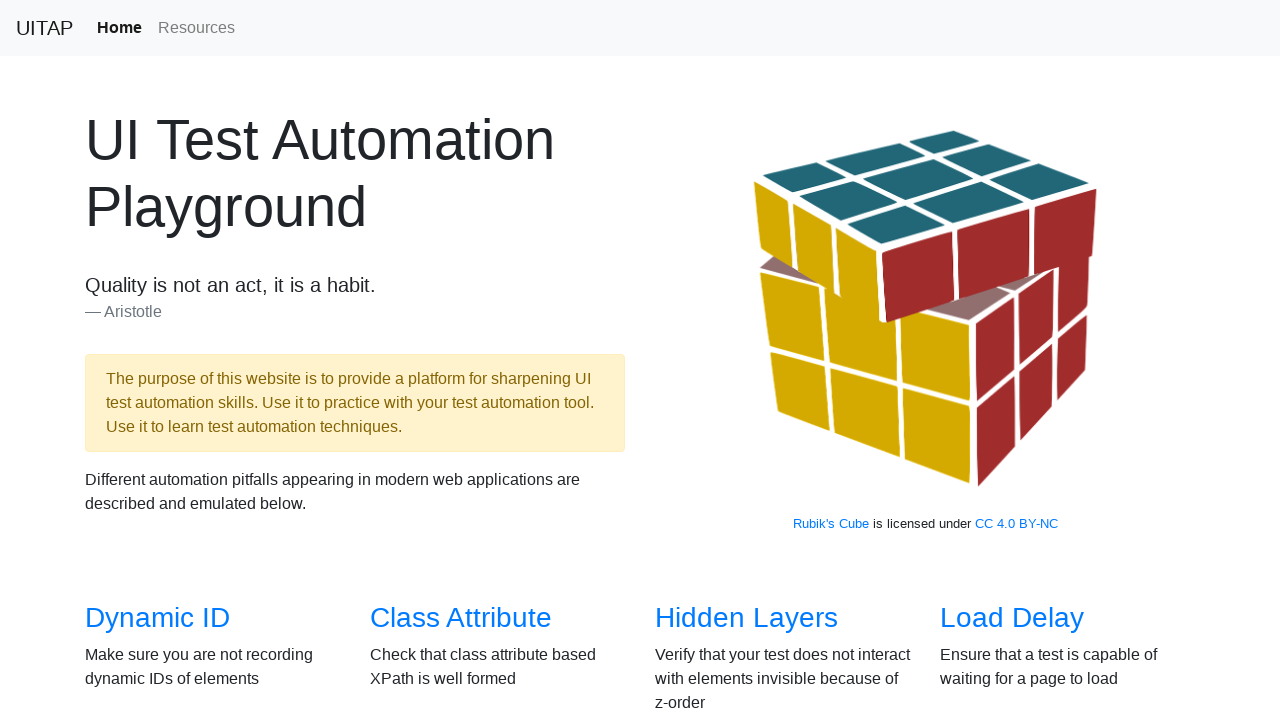

Clicked on the navbar brand link
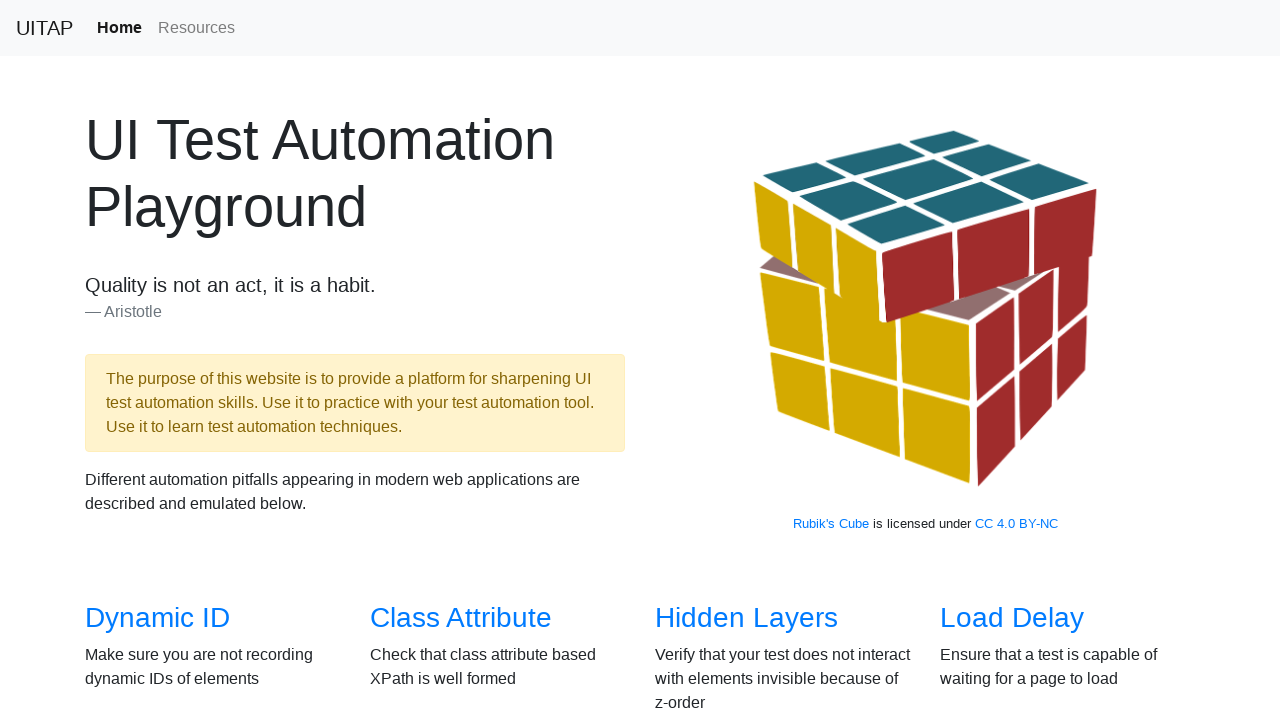

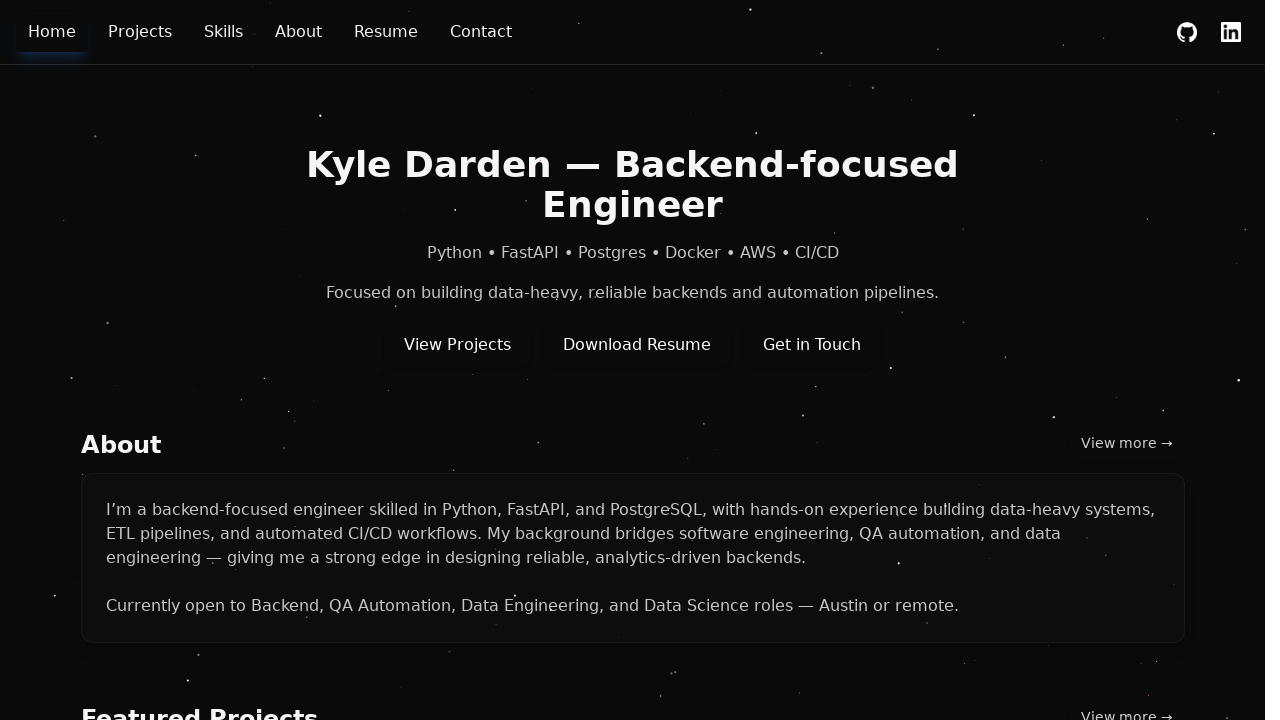